Navigates to the Rahul Shetty Academy Selenium Practice e-commerce page and verifies it loads successfully

Starting URL: https://rahulshettyacademy.com/seleniumPractise/#/

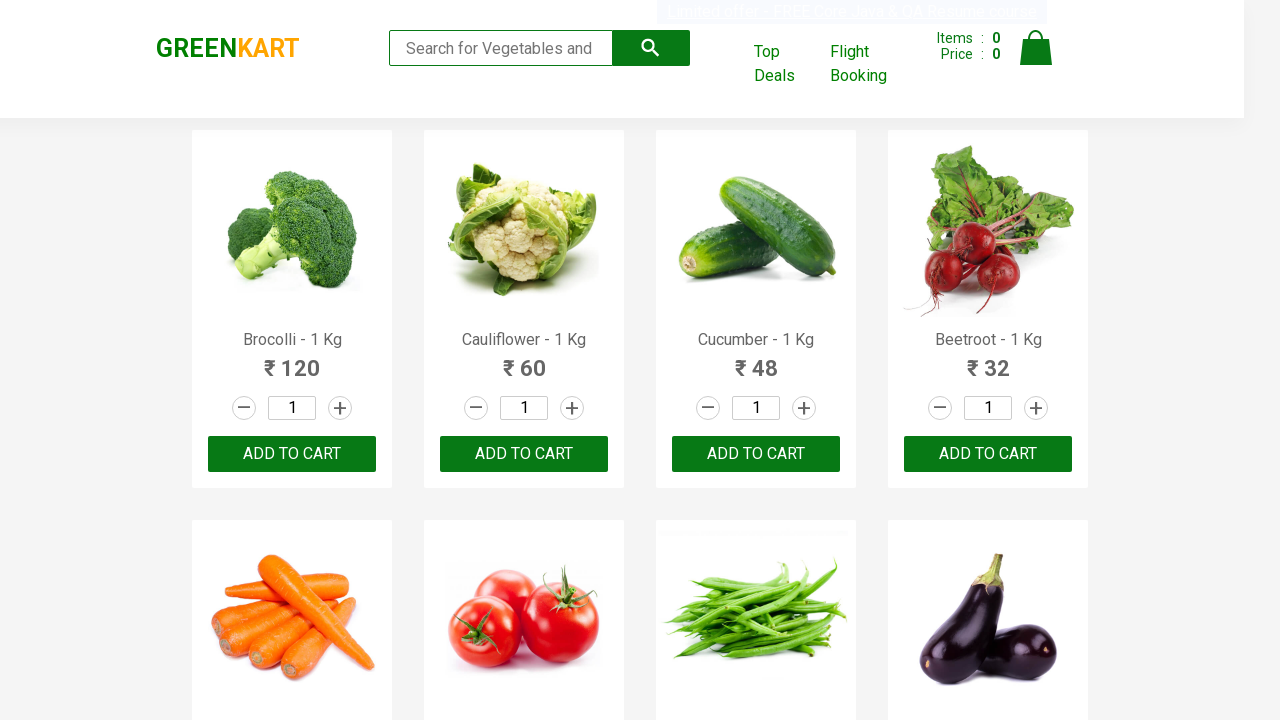

Waited for search keyword element to load on Rahul Shetty Academy Selenium Practice page
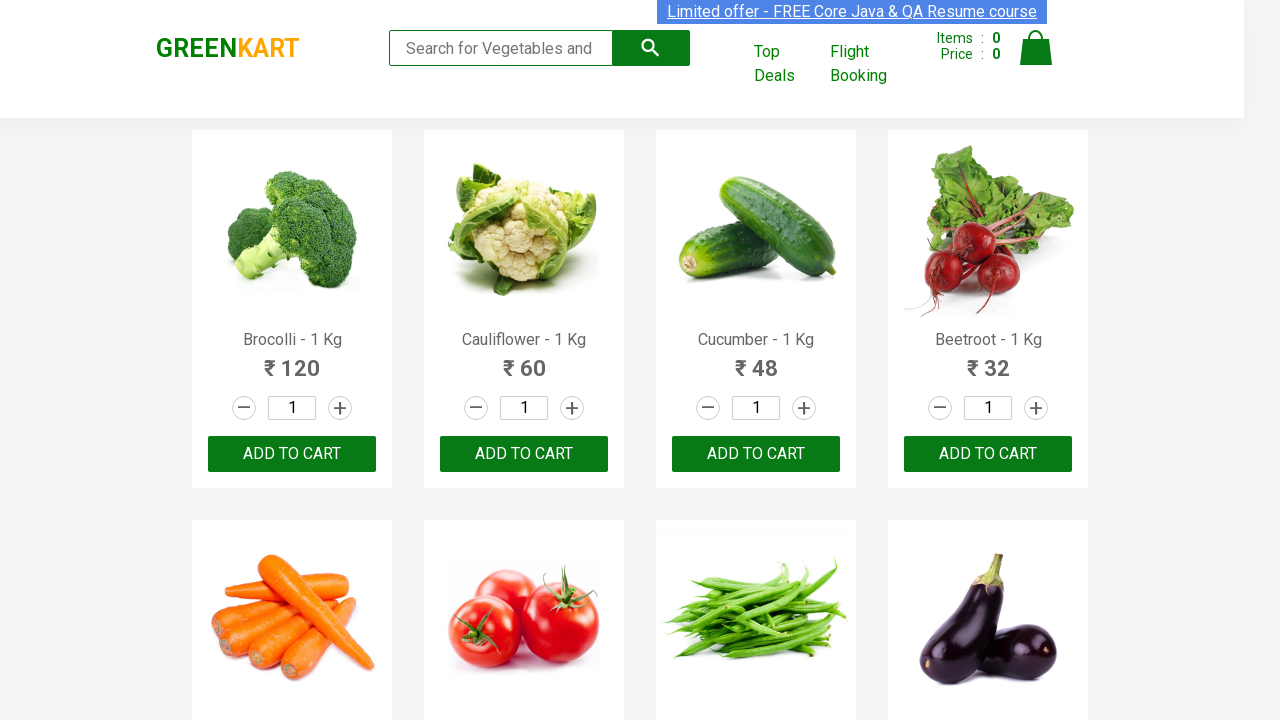

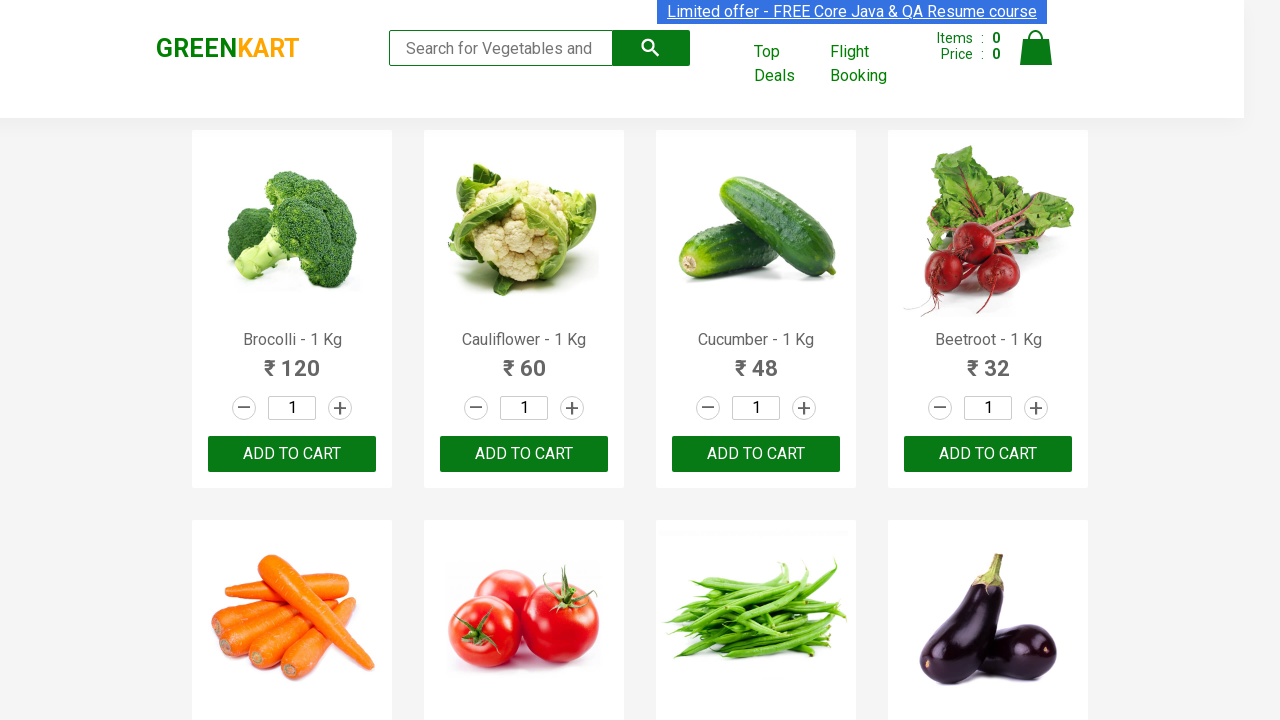